Tests getByLabel locator by filling email, password, age fields and selecting radio buttons in the label locators section.

Starting URL: https://testautomationpractice.blogspot.com/p/playwrightpractice.html

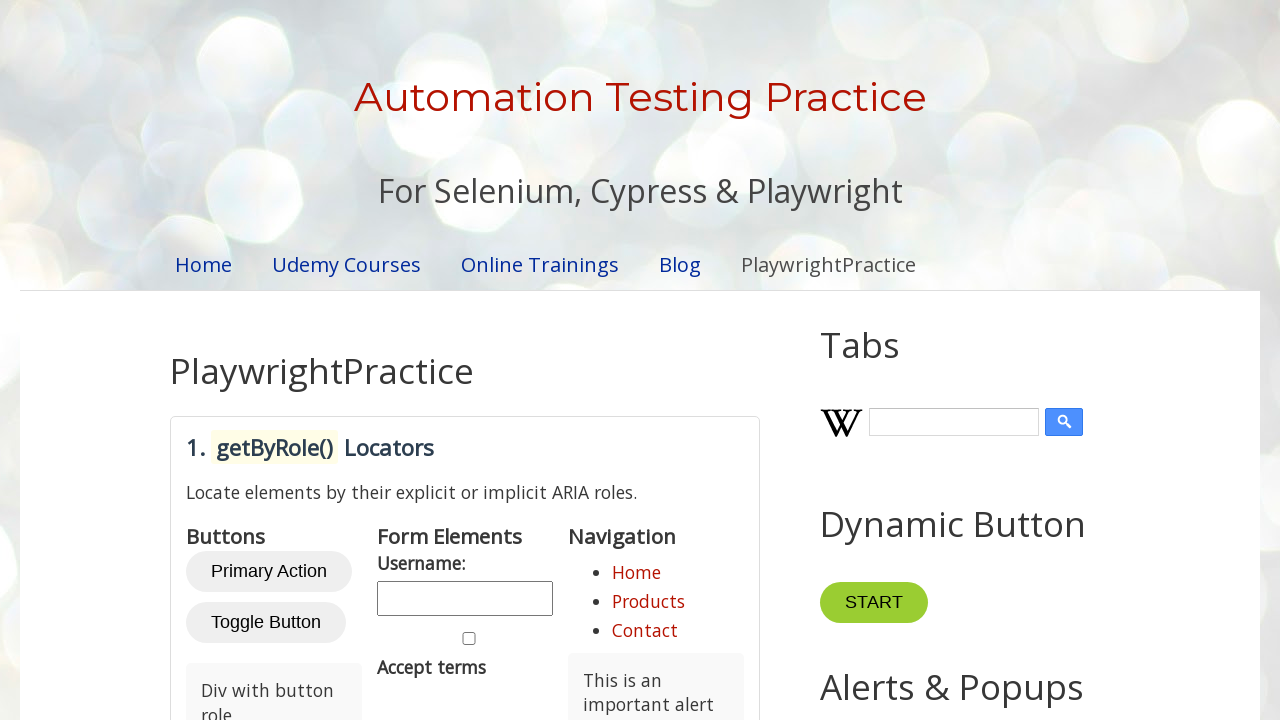

Waited for page to load (networkidle)
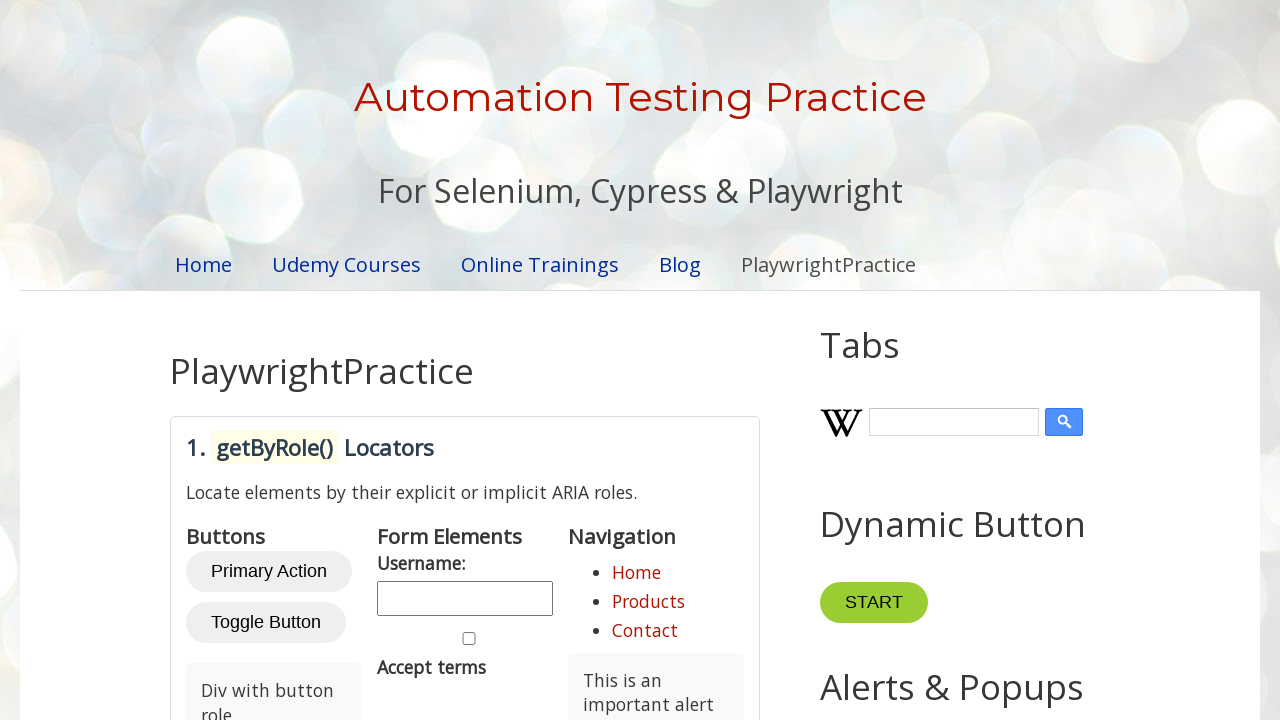

Located the label locators section
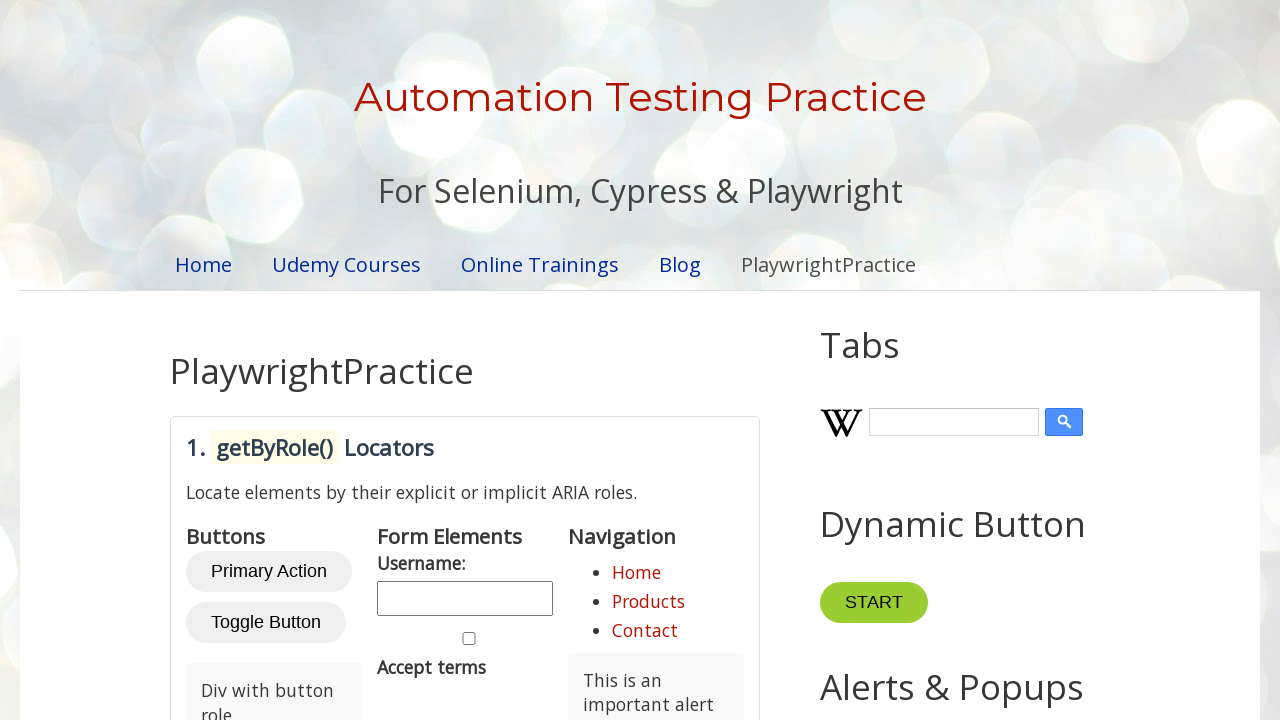

Filled email address field with 'email@email.com' on #label-locators >> internal:label="Email Address:"i
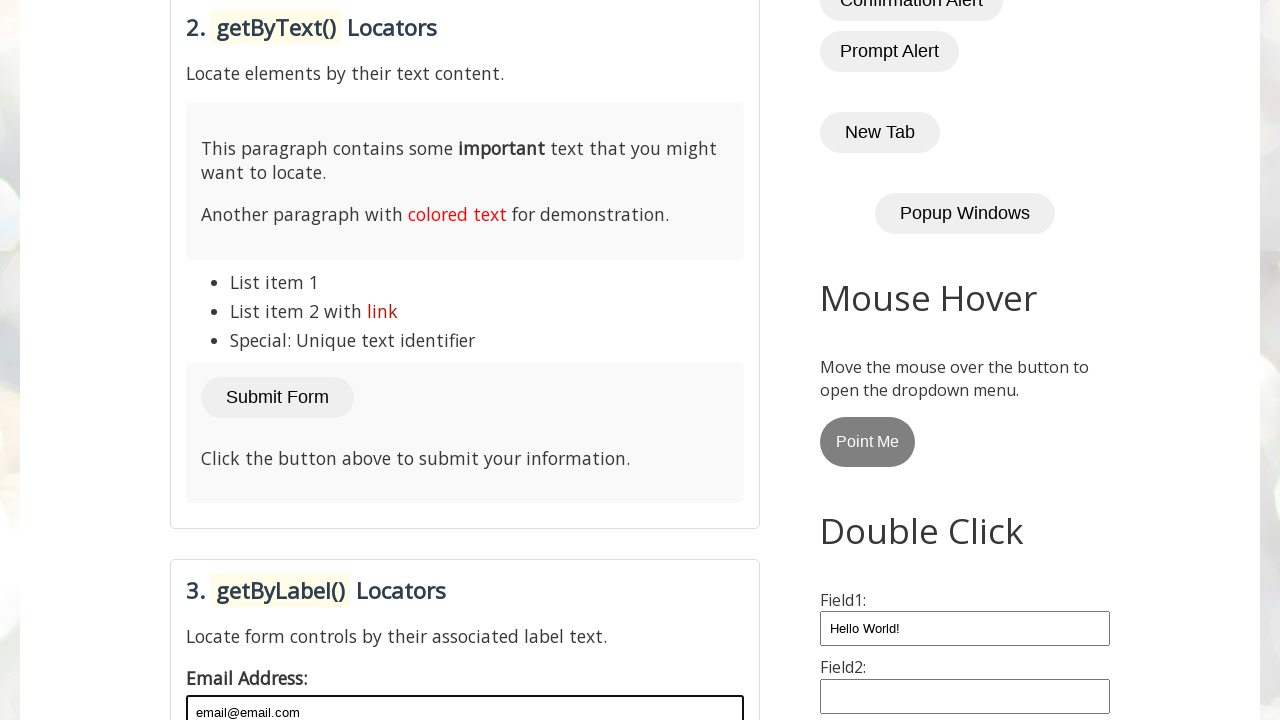

Filled password field with 'password' on #label-locators >> internal:label="Password:"i
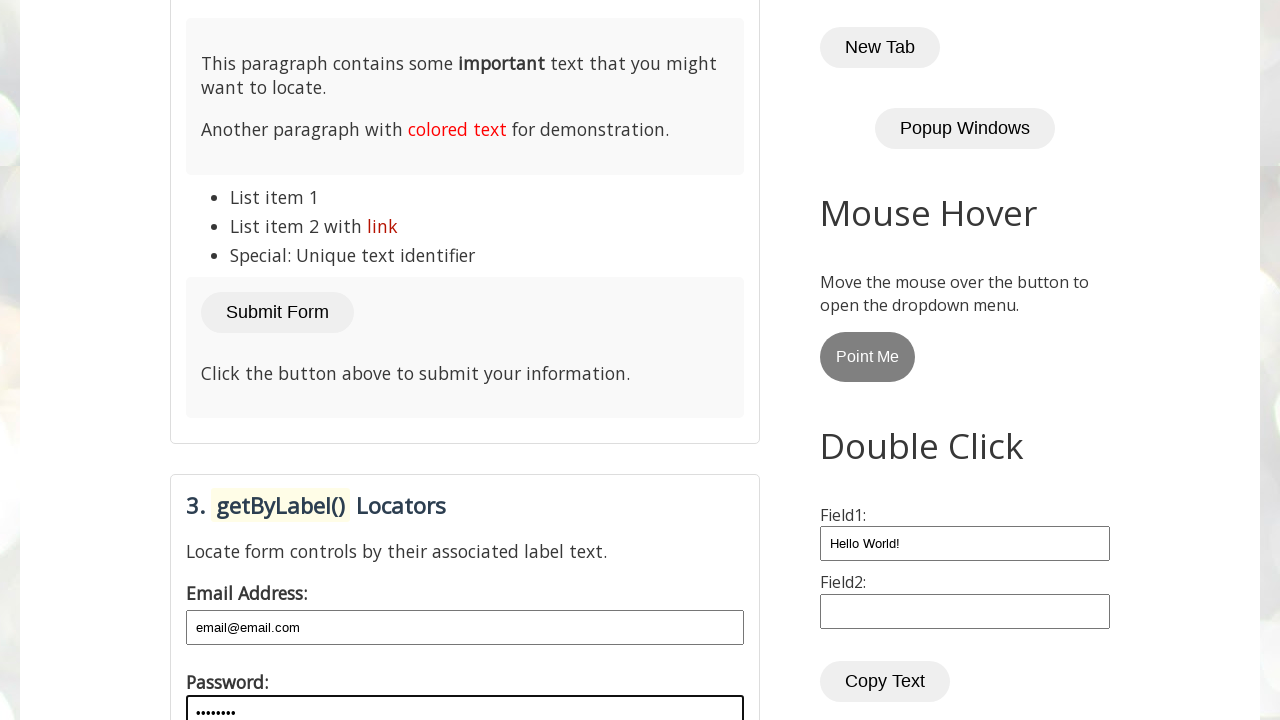

Incremented age input field 70 times using ArrowUp on #label-locators >> internal:label="Your Age:"i
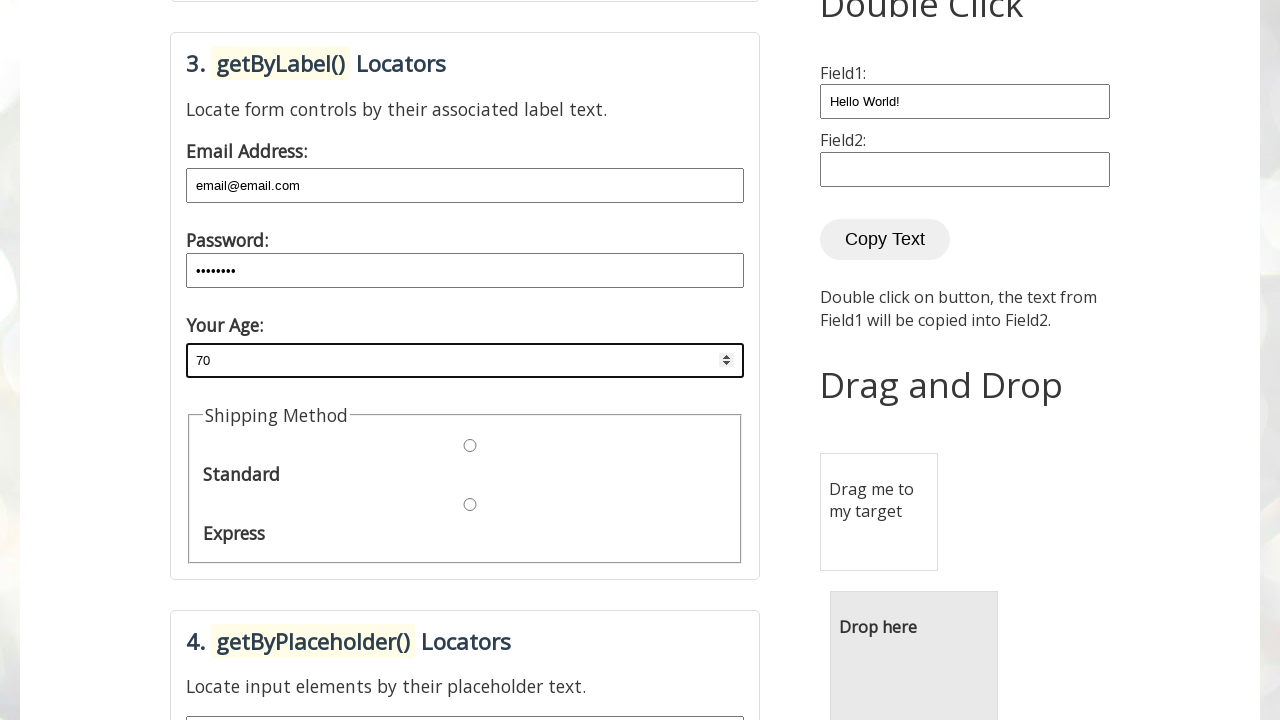

Clicked Standard shipping radio button at (470, 446) on #label-locators >> internal:label="Standard"i
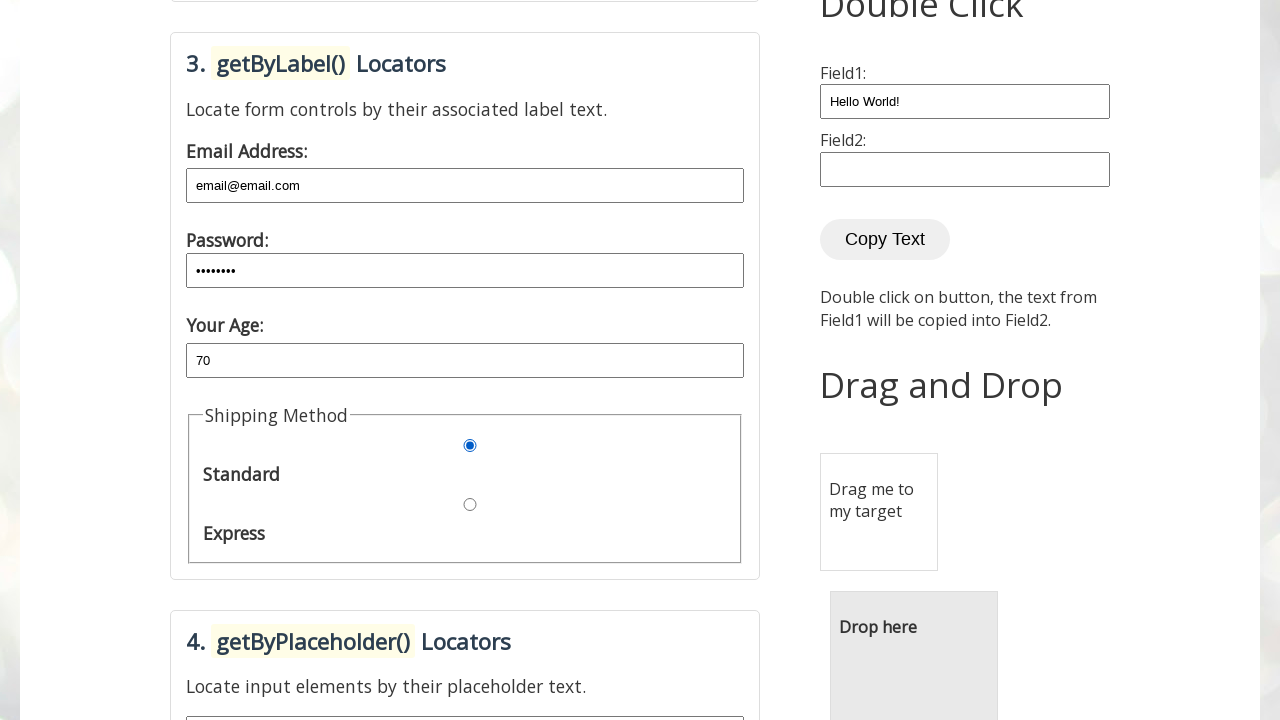

Clicked Express shipping radio button at (470, 505) on #label-locators >> internal:label="Express"i
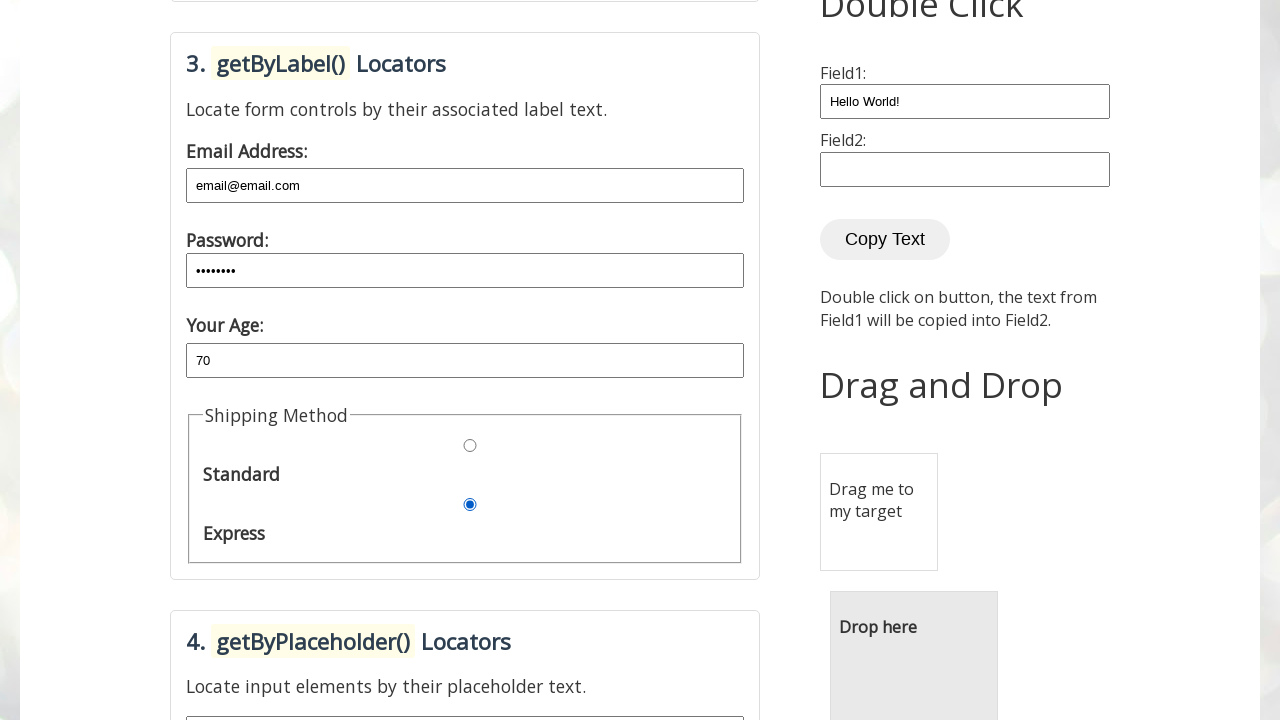

Verified email address field contains 'email@email.com'
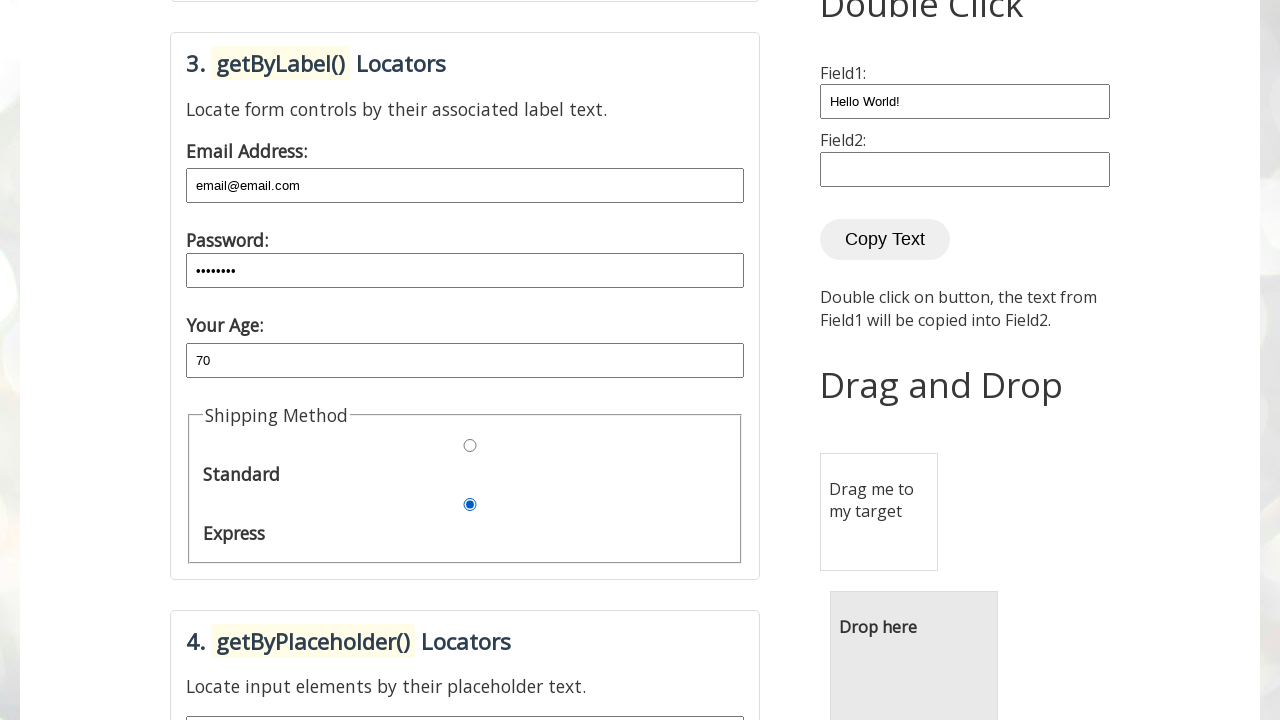

Verified password field contains 'password'
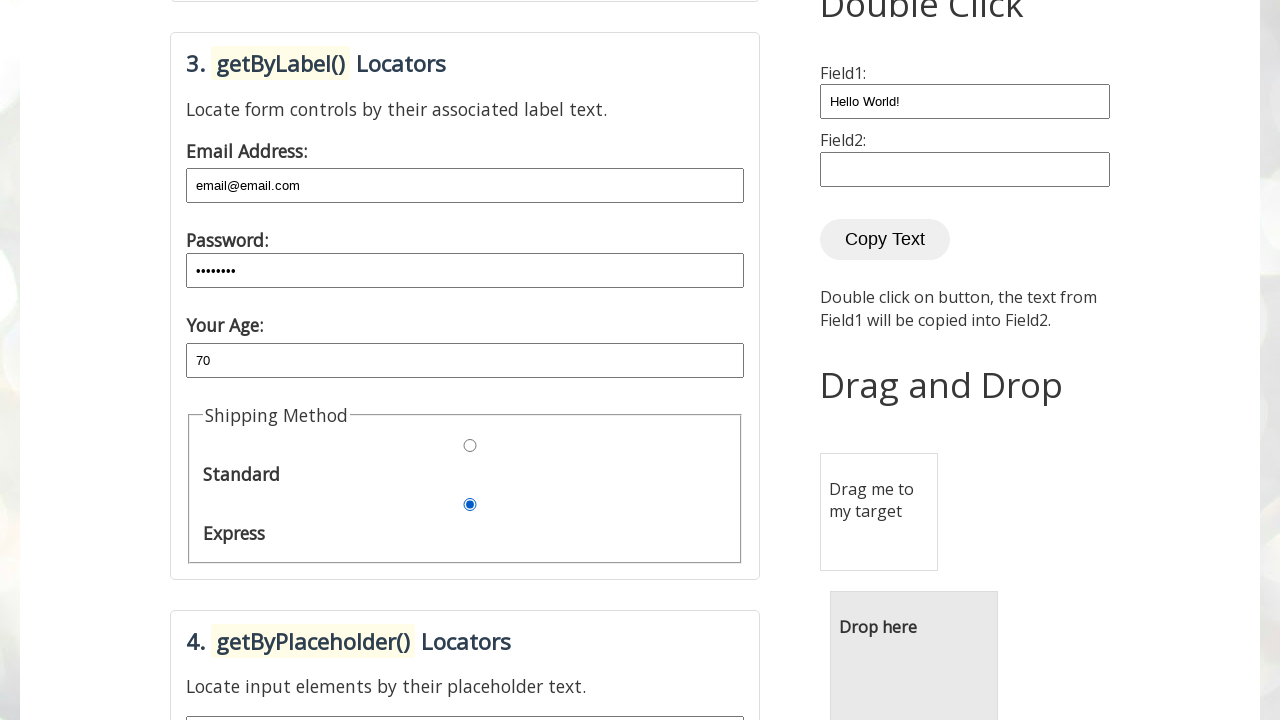

Verified age field contains '70'
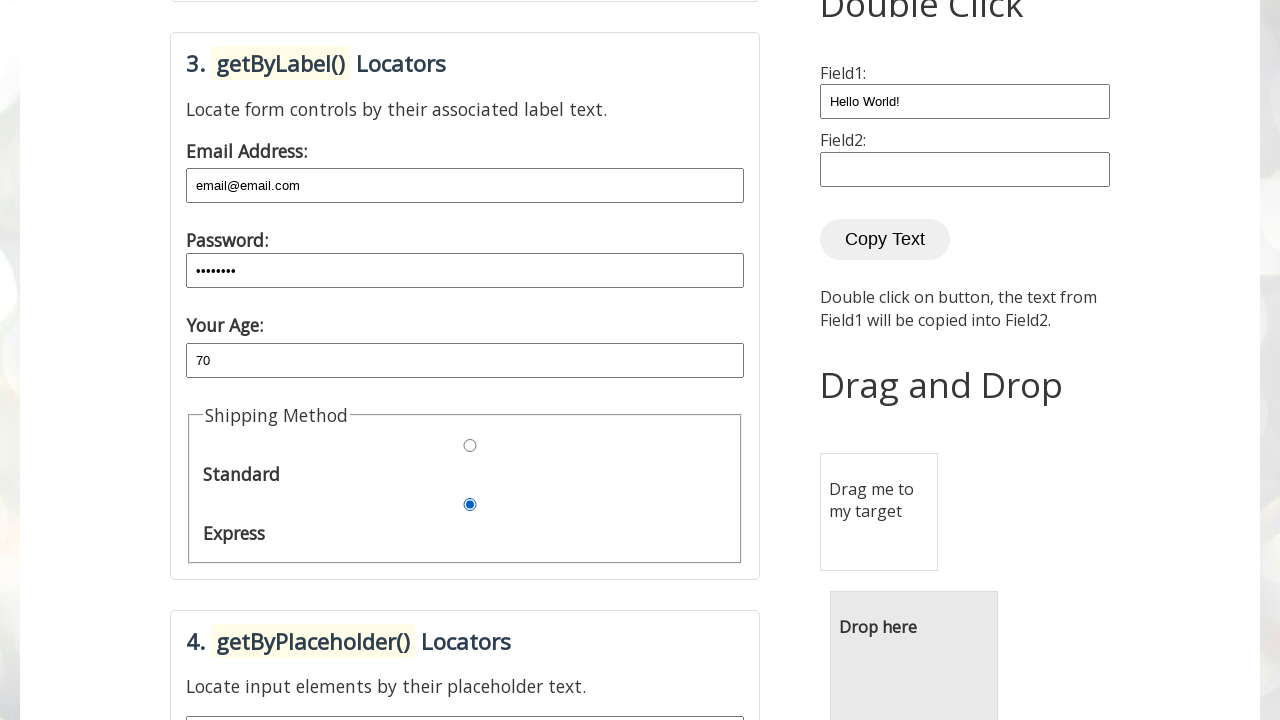

Verified Express shipping radio button is checked
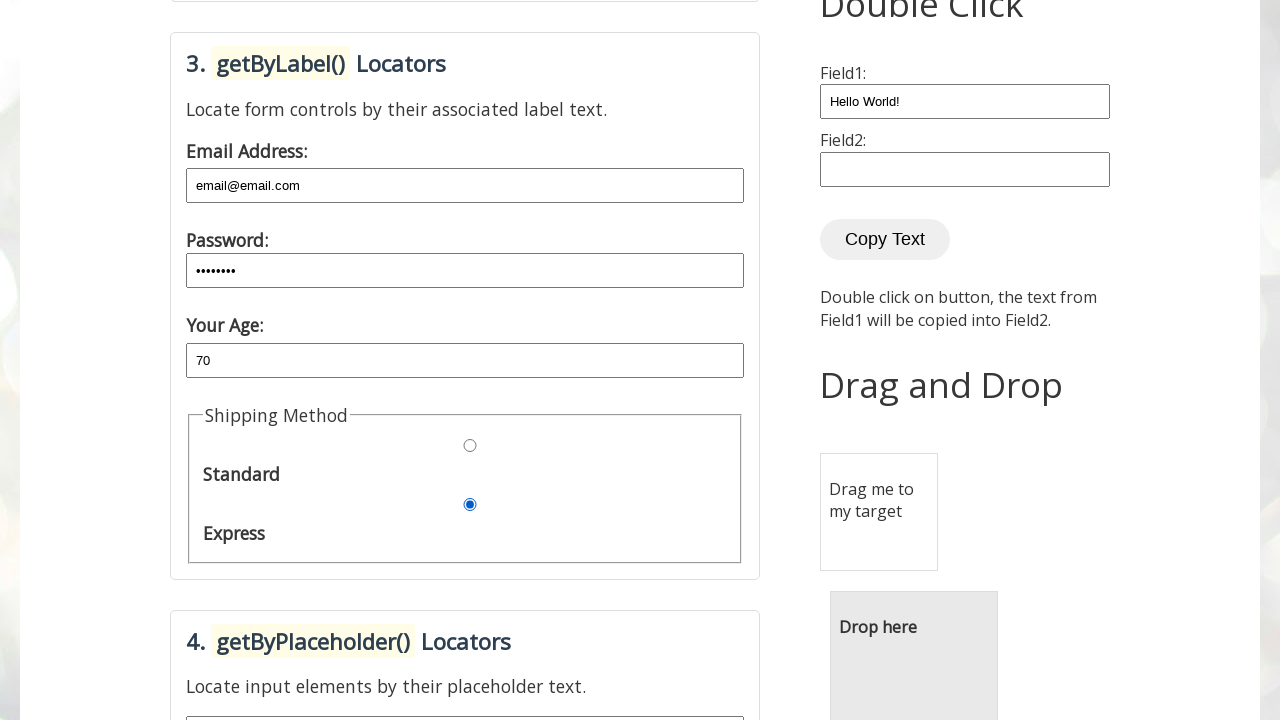

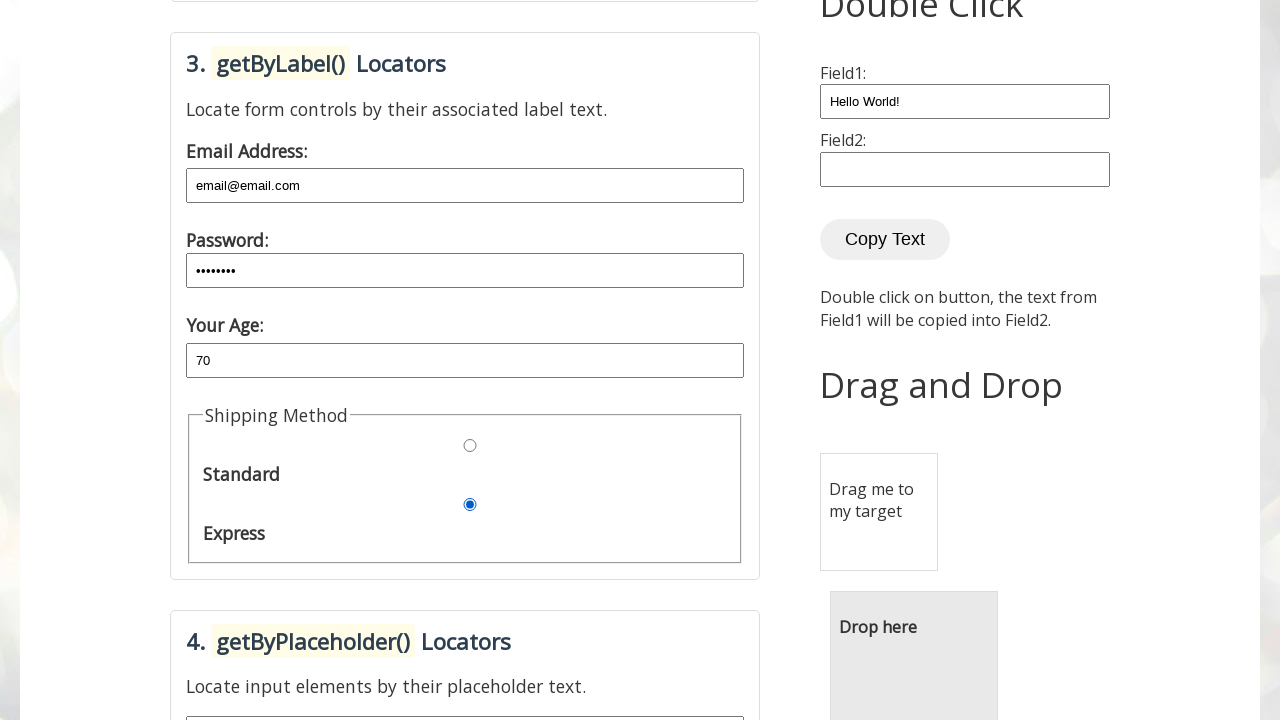